Navigates to the Automation Practice page and verifies that footer links are present and accessible

Starting URL: https://rahulshettyacademy.com/AutomationPractice/

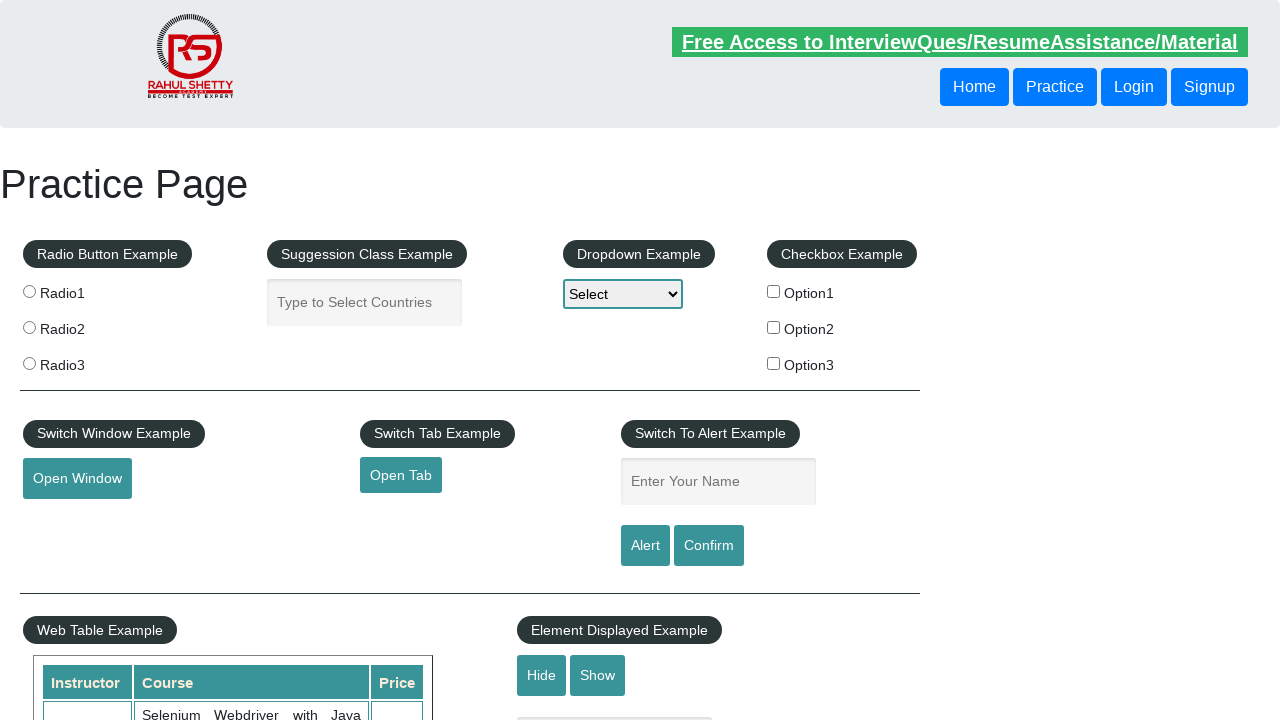

Waited for footer links section to load
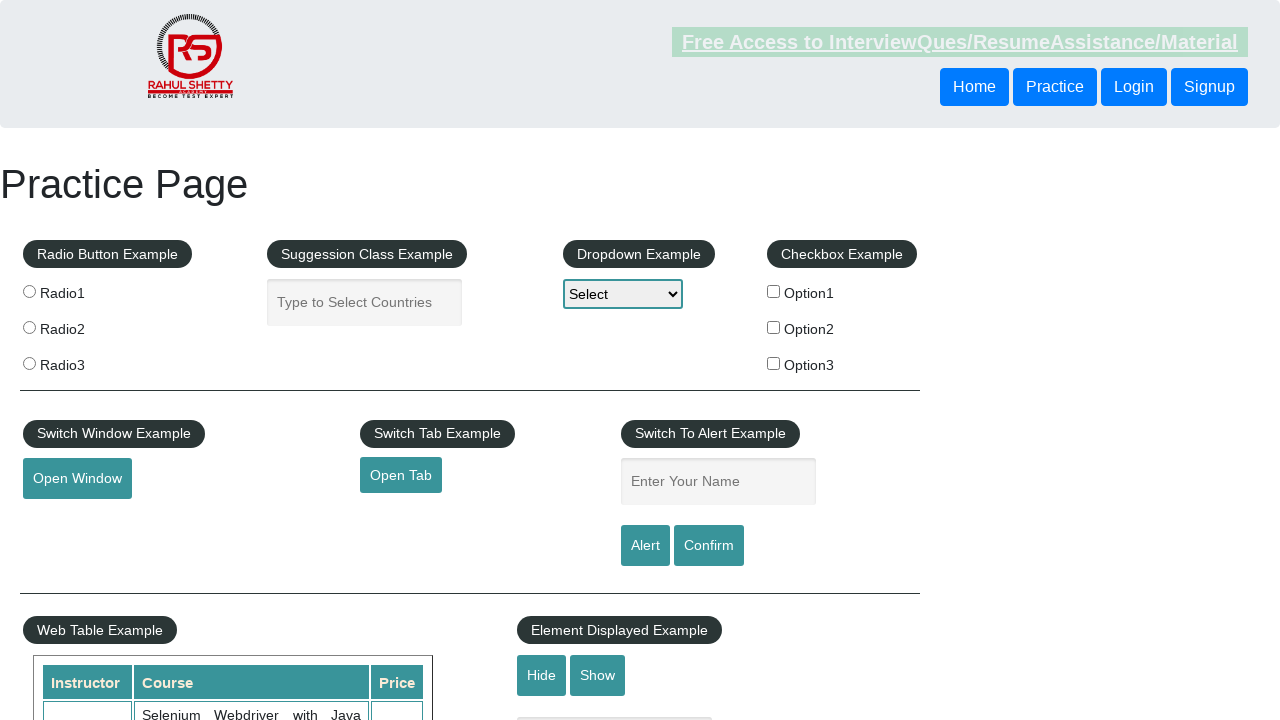

Located footer links elements
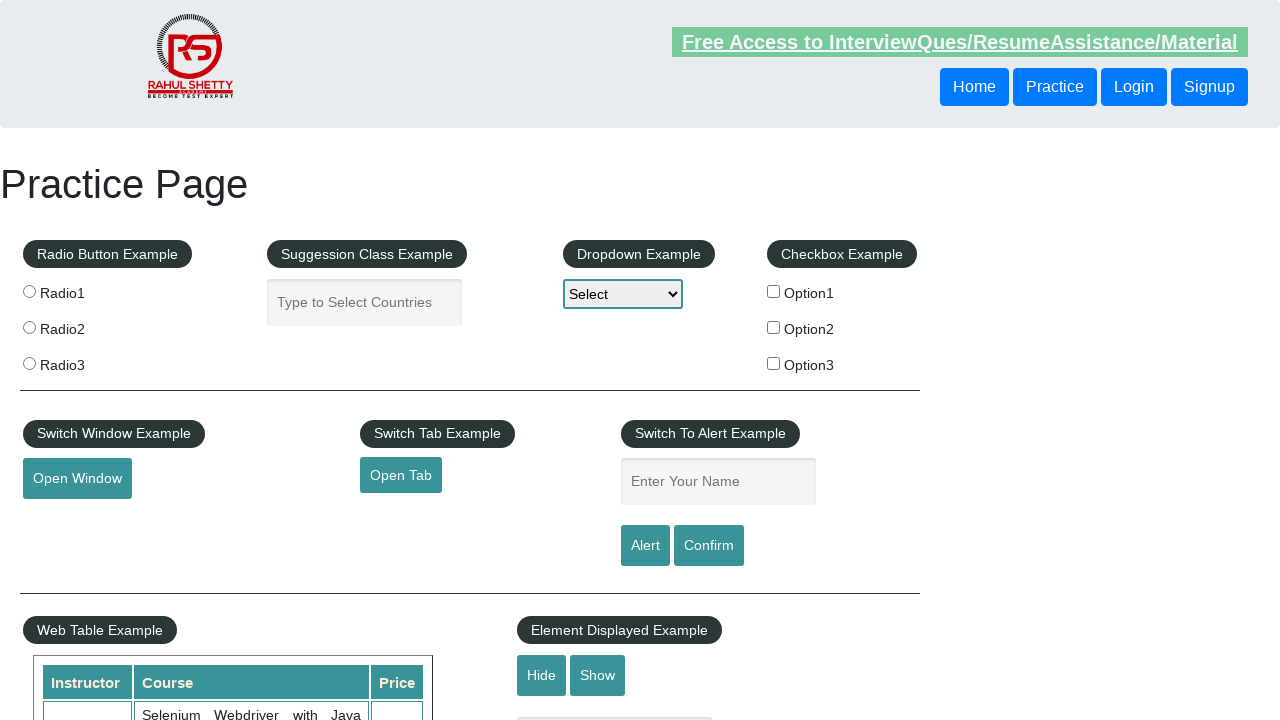

Verified that footer links are present
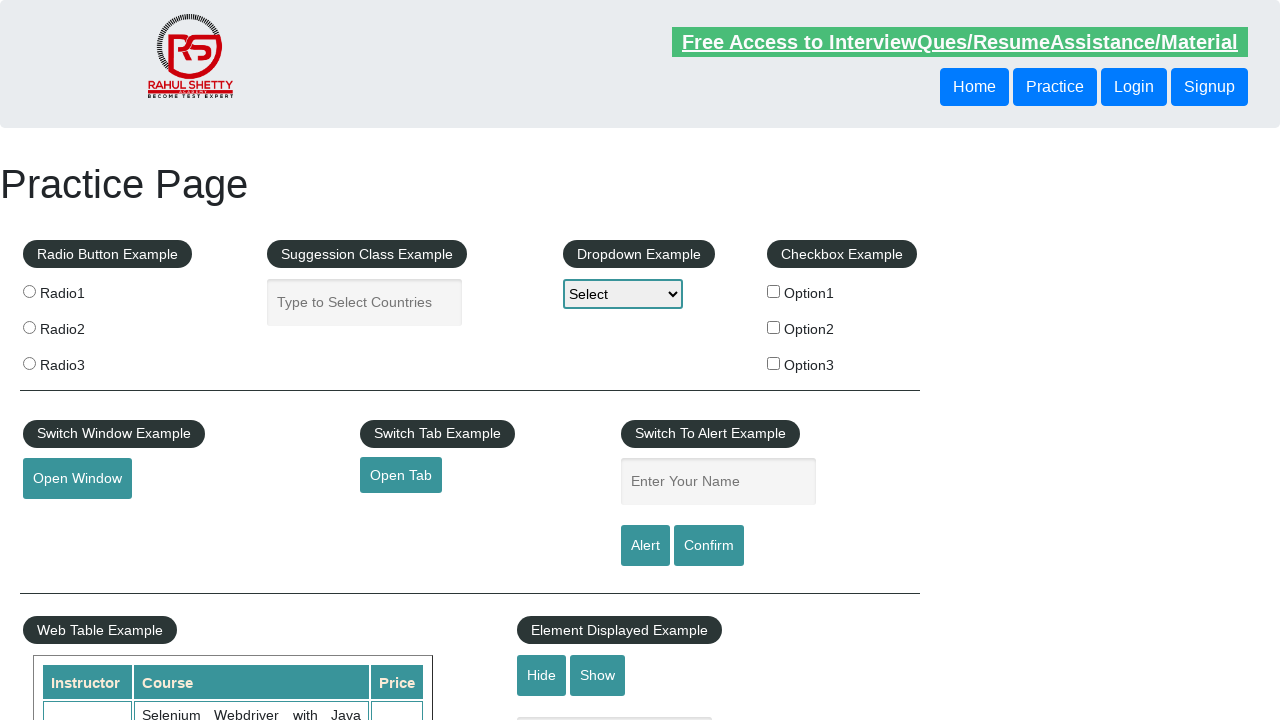

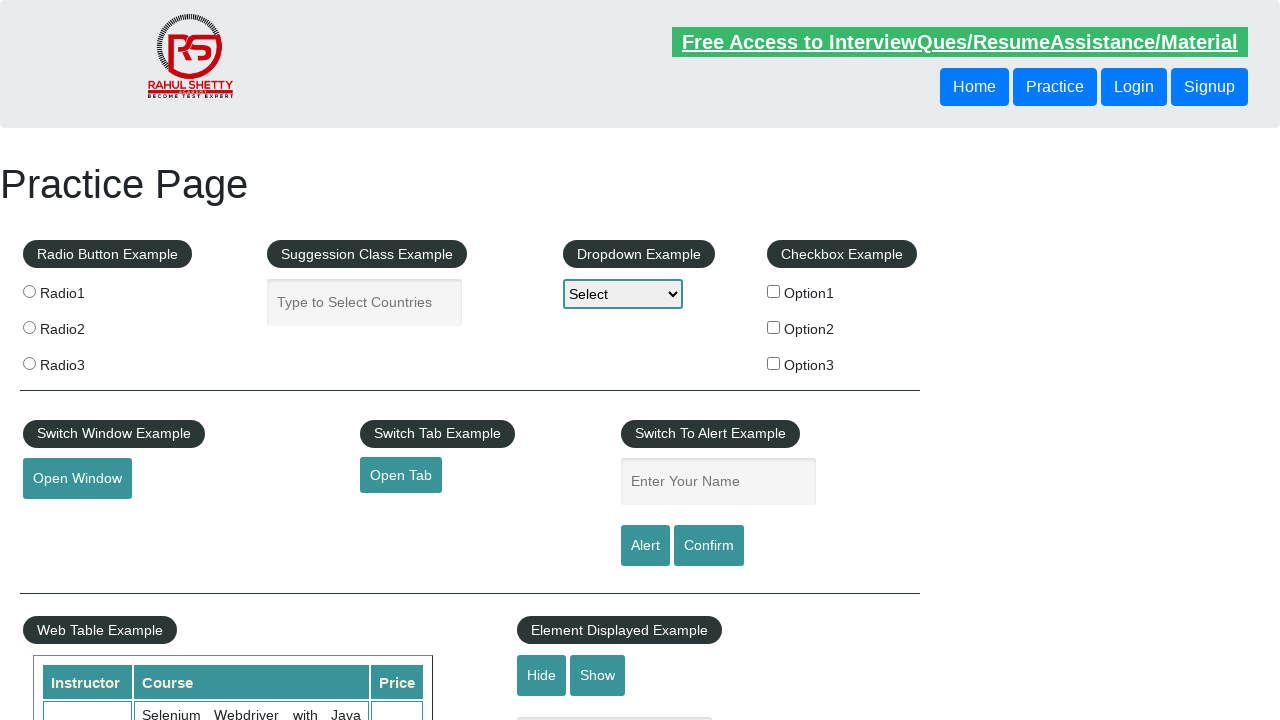